Fills out a registration form with user details including name, address, and account information, then submits the form

Starting URL: https://parabank.parasoft.com/parabank/register.htm

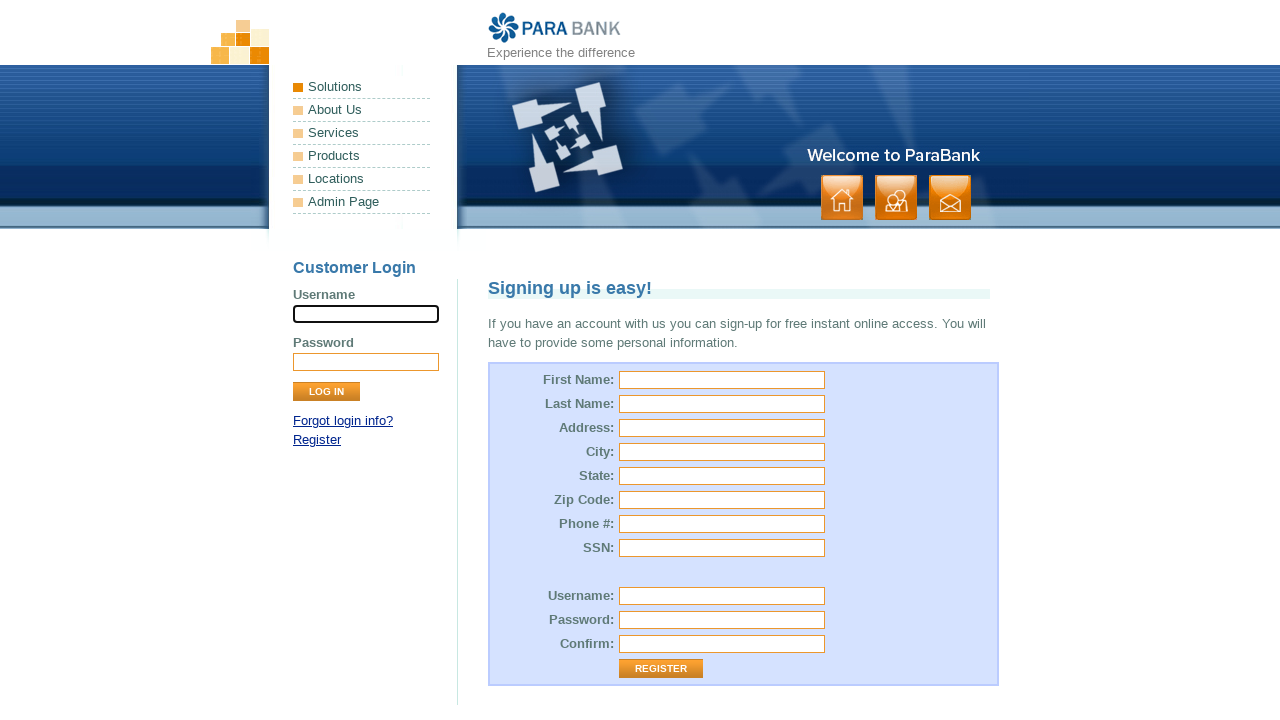

Filled first name field with 'John' on input[name='customer.firstName']
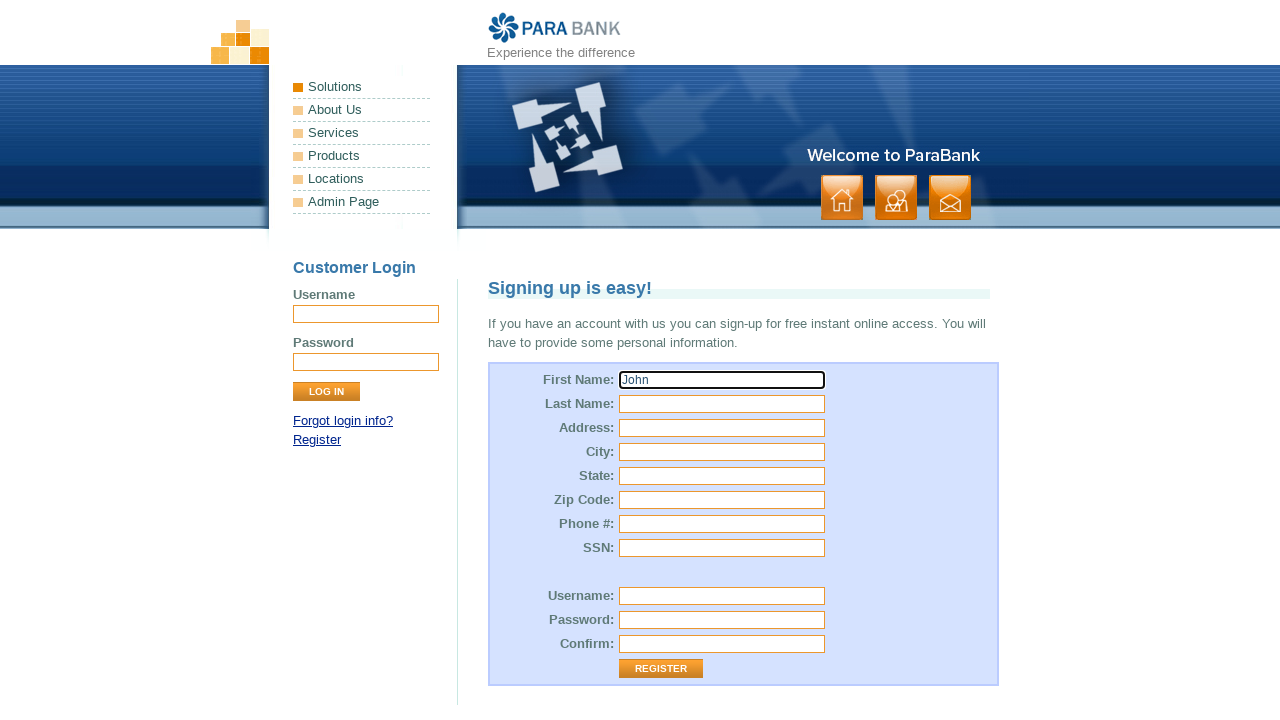

Filled last name field with 'Smith' on input[name='customer.lastName']
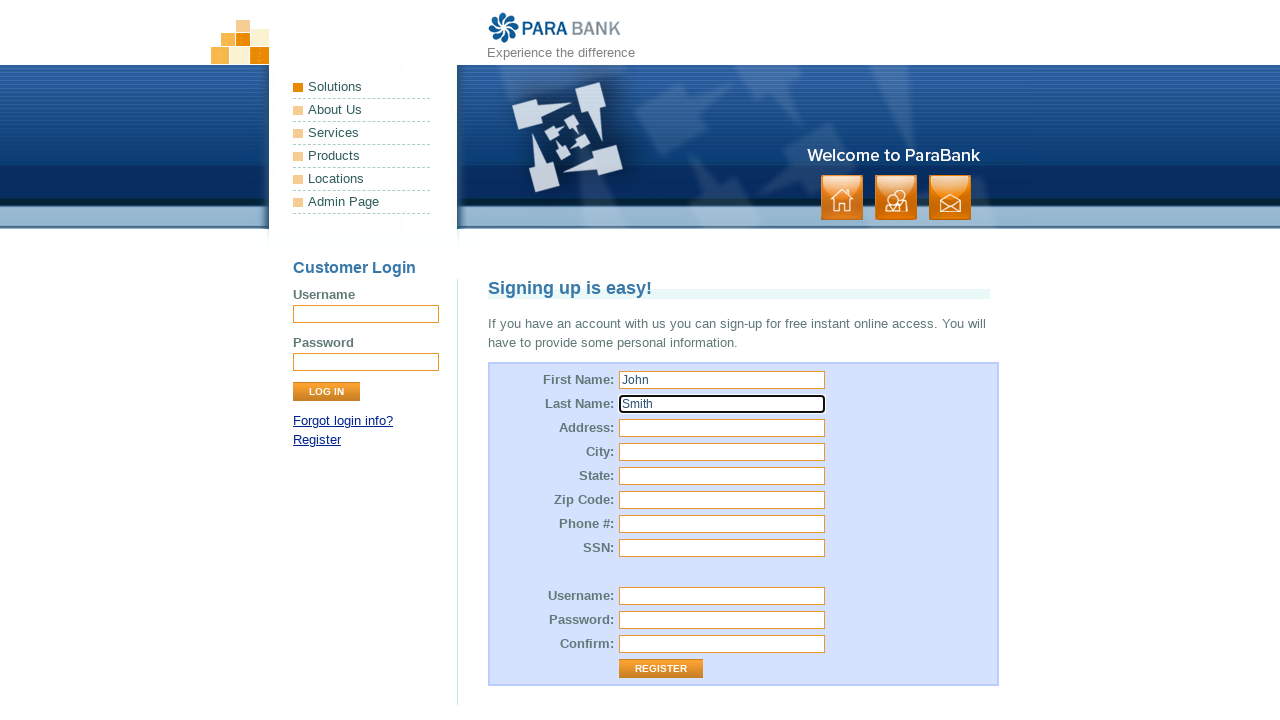

Filled street address with '1234 Oak Avenue' on input[name='customer.address.street']
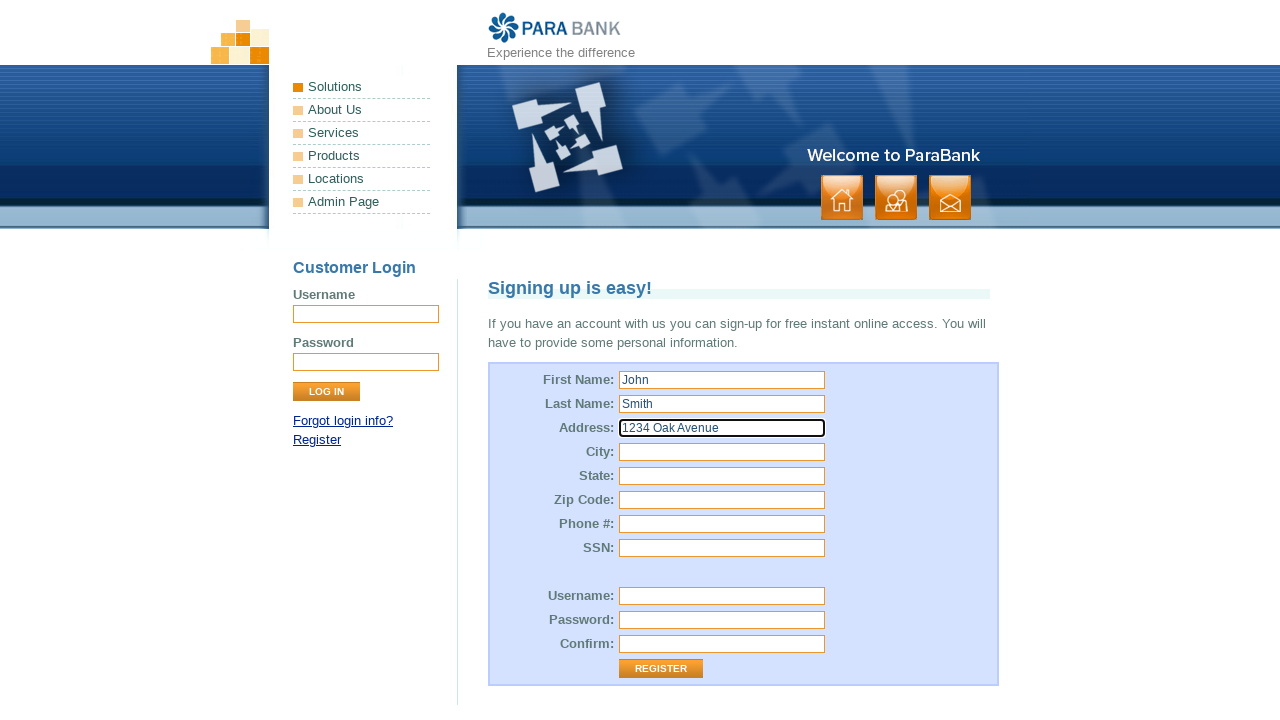

Filled city field with 'Phoenix' on input[name='customer.address.city']
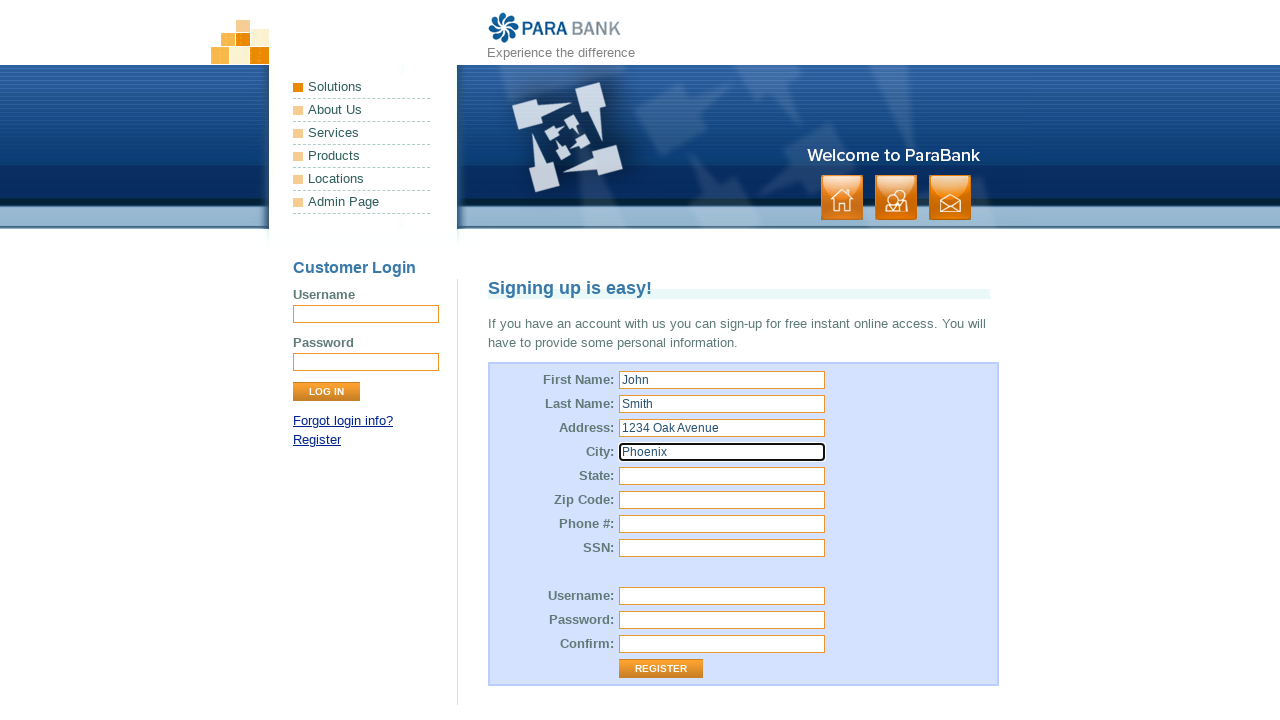

Filled state field with 'AZ' on input[name='customer.address.state']
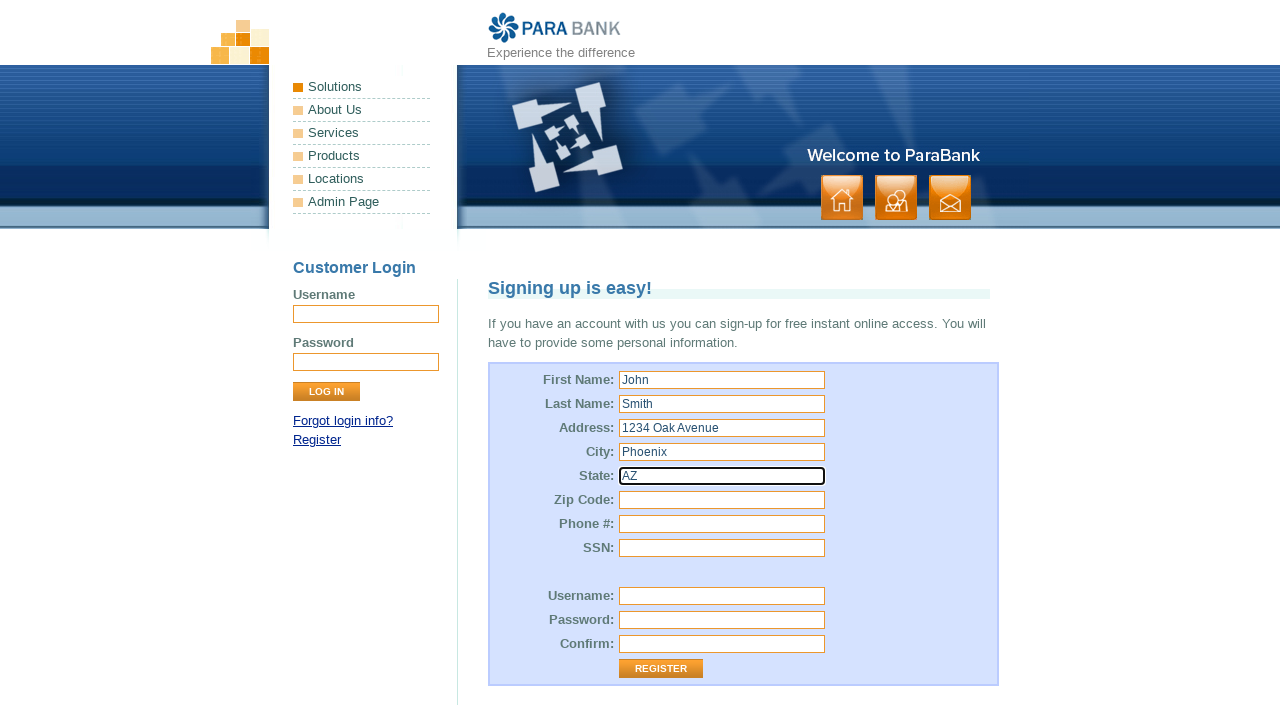

Filled zip code field with '85001' on input[name='customer.address.zipCode']
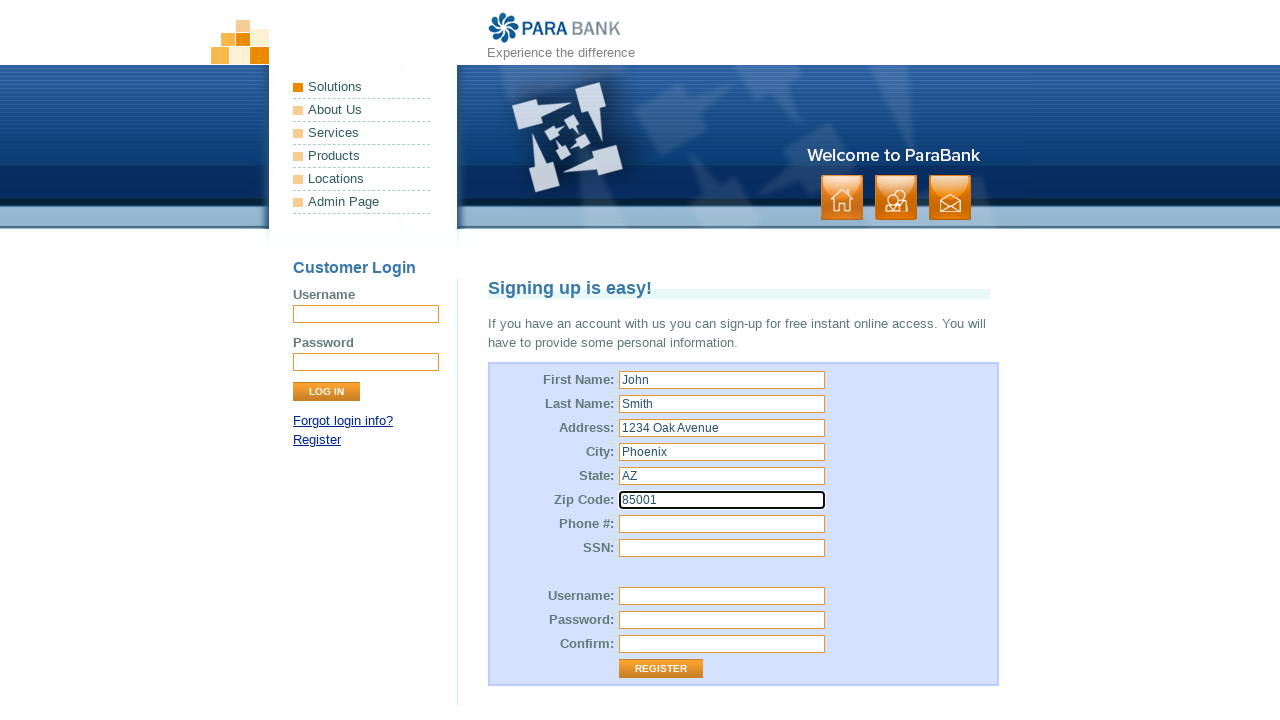

Filled phone number with '480-555-1234' on input[name='customer.phoneNumber']
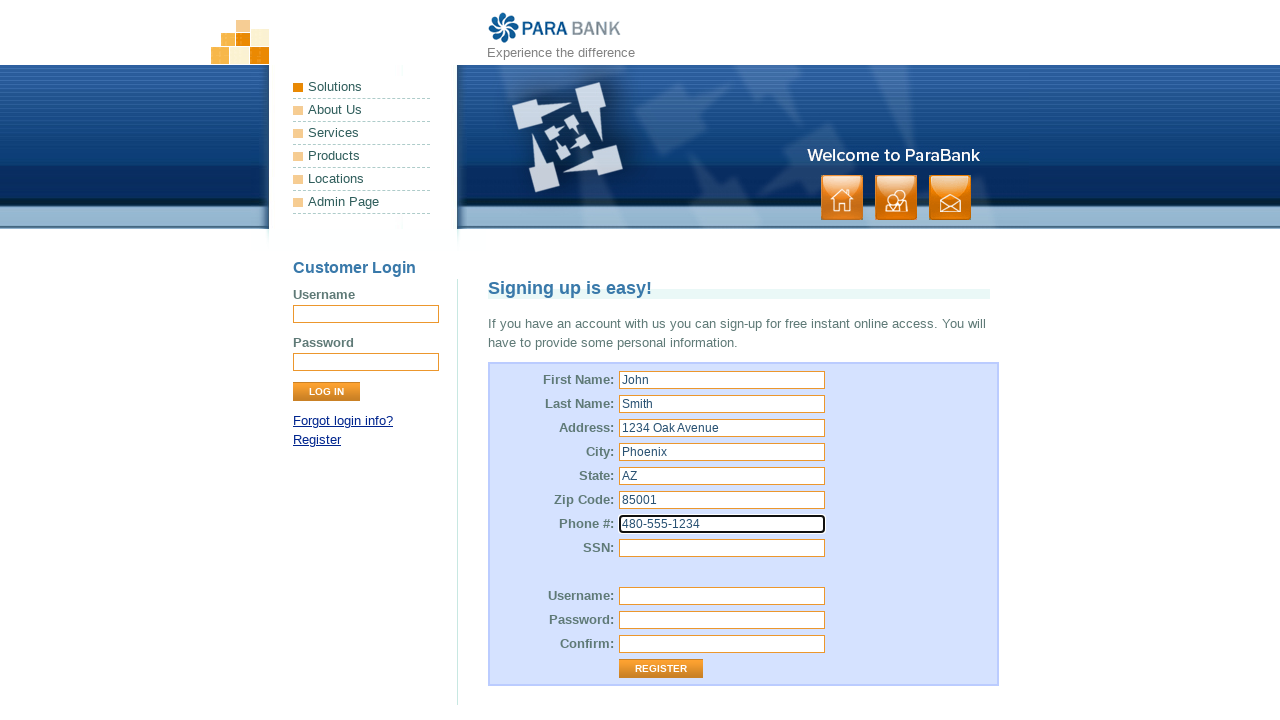

Filled SSN field with '123-45-6789' on input[name='customer.ssn']
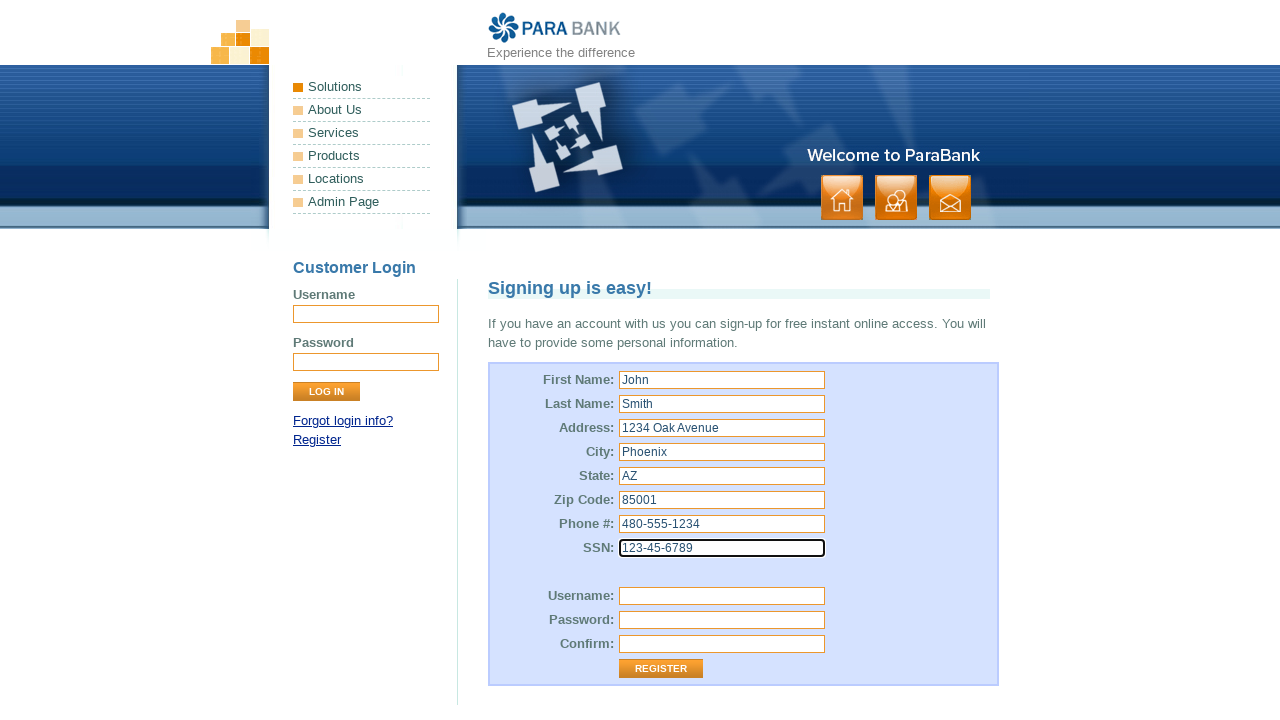

Filled username field with 'testuser2024' on input[name='customer.username']
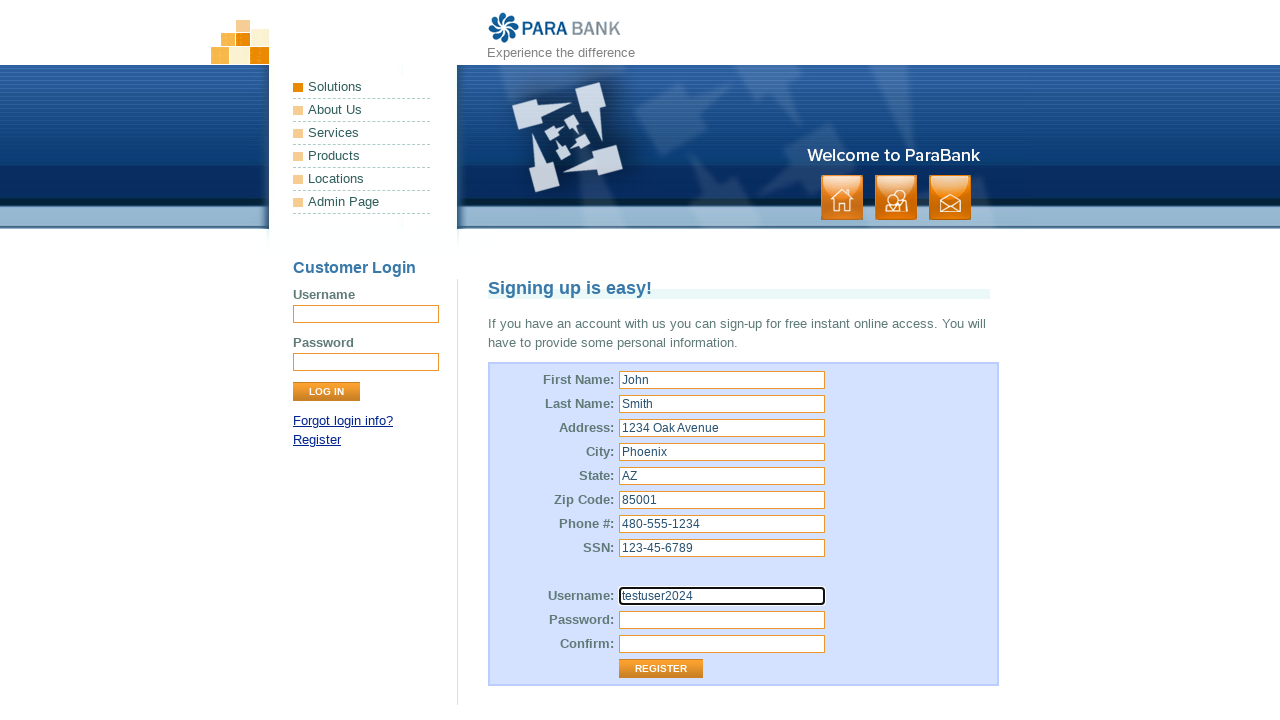

Filled password field with 'TestPass123!' on input[name='customer.password']
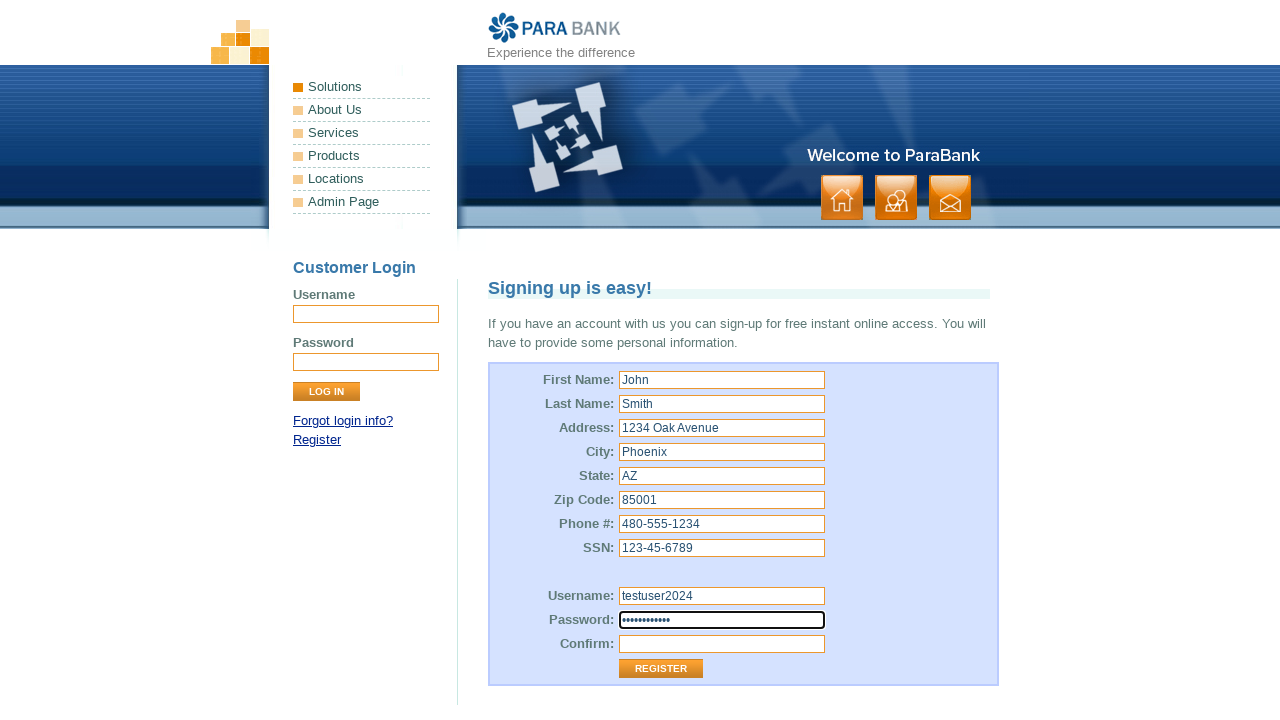

Filled repeated password field with 'TestPass123!' on input[name='repeatedPassword']
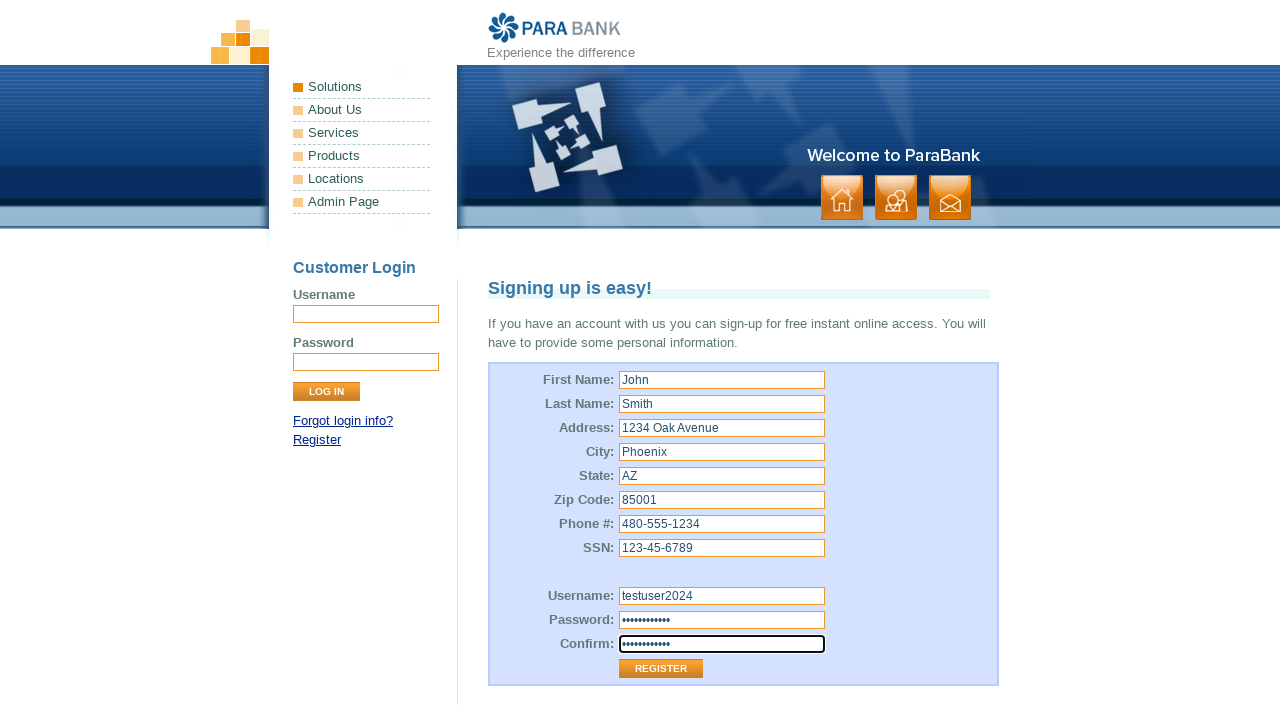

Clicked Register button to submit the form at (661, 669) on input[value='Register']
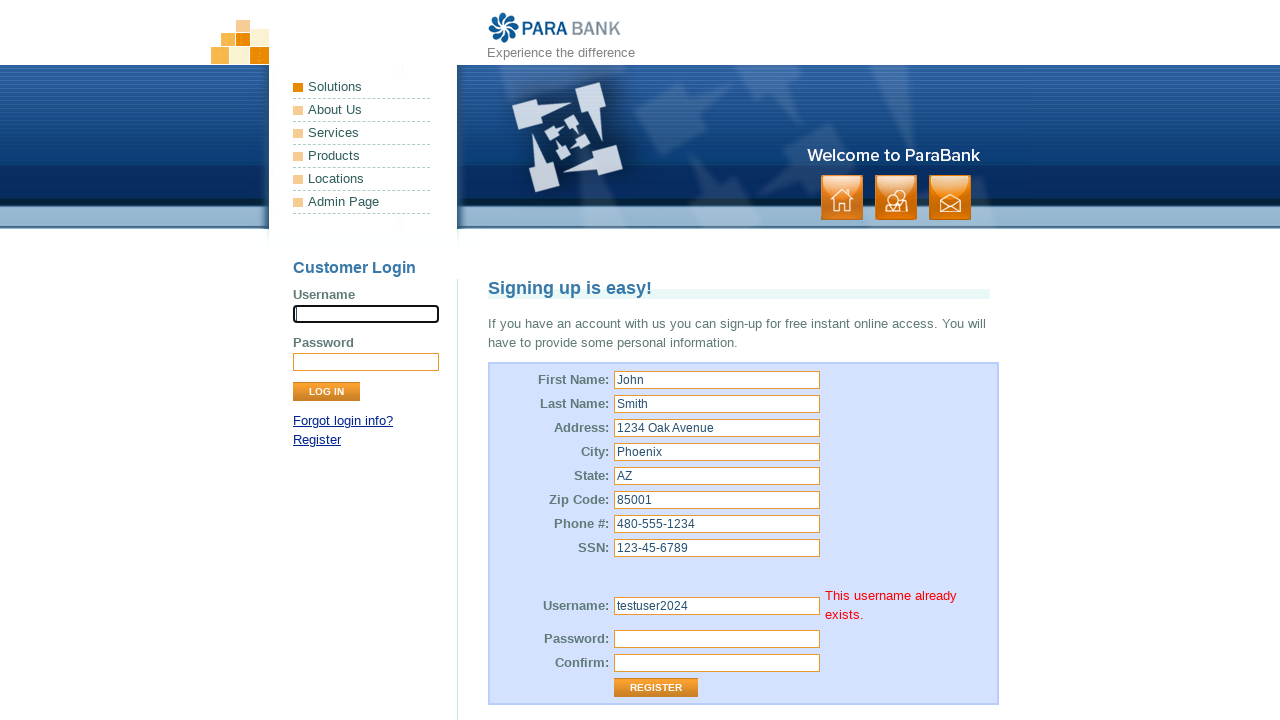

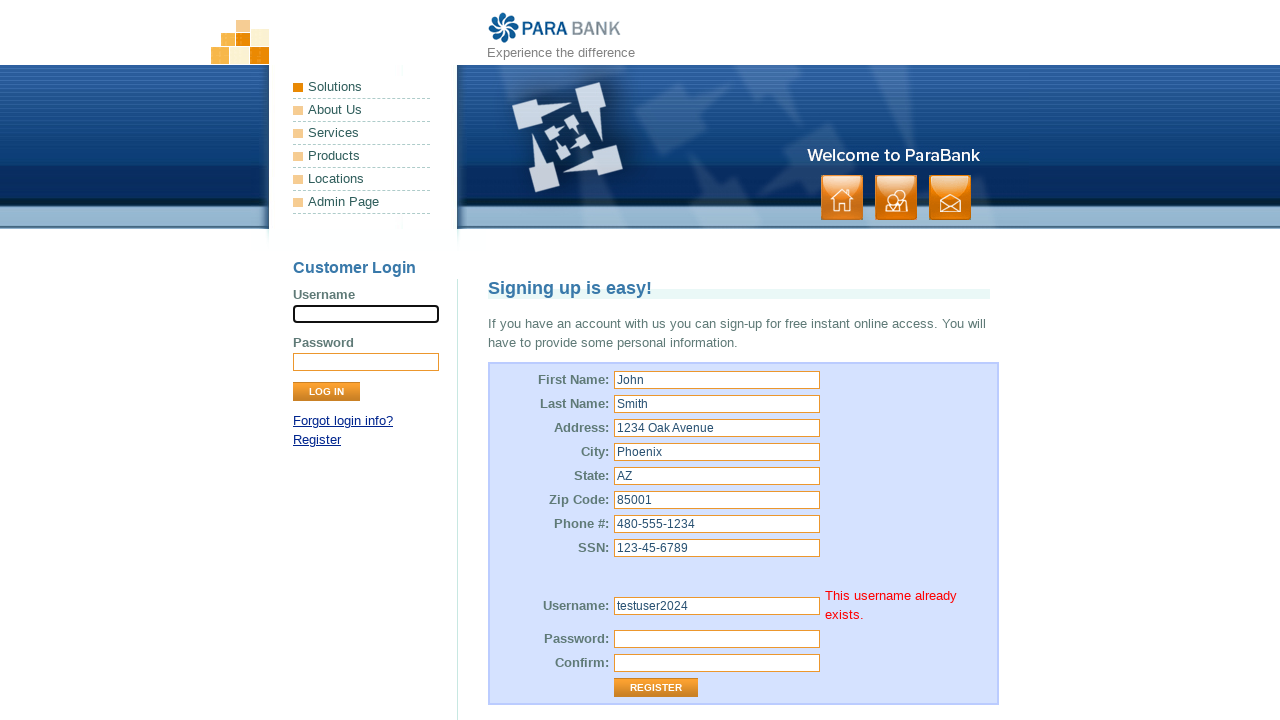